Tests different types of JavaScript alerts including simple alert, confirmation dialog, and prompt dialog by interacting with buttons and handling the resulting popups

Starting URL: https://letcode.in/alert

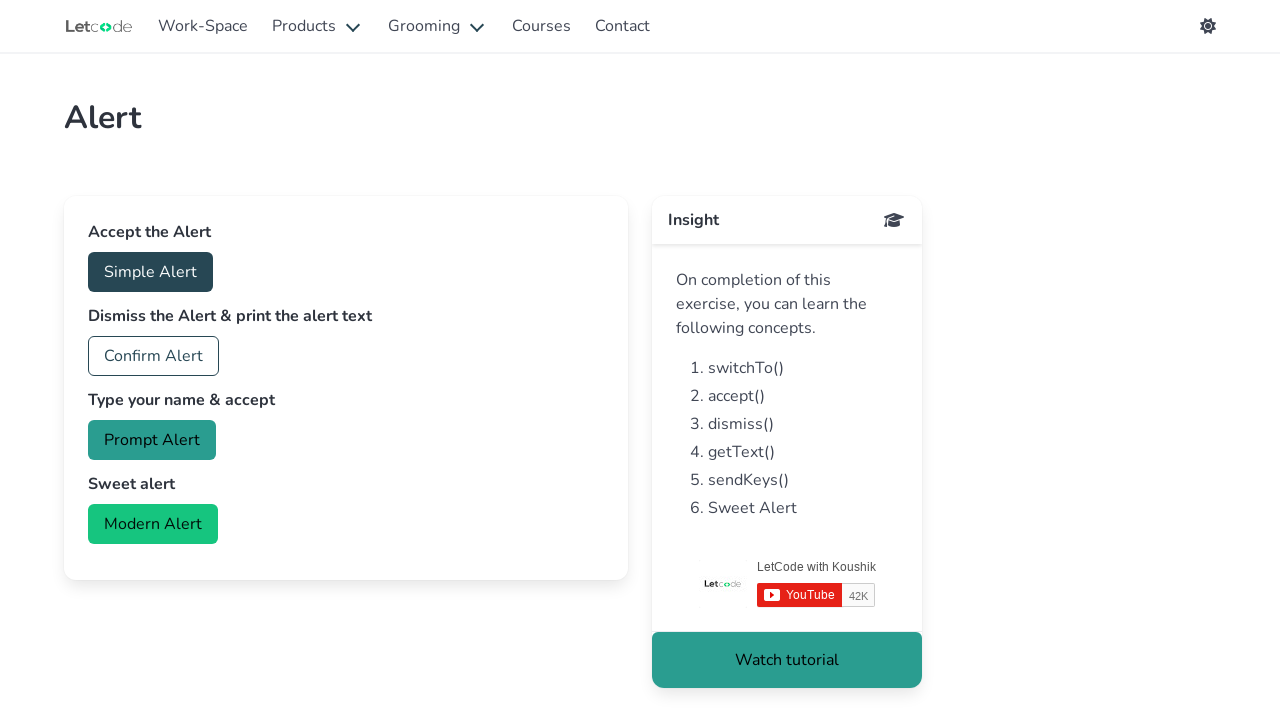

Clicked button to trigger simple alert at (150, 272) on #accept
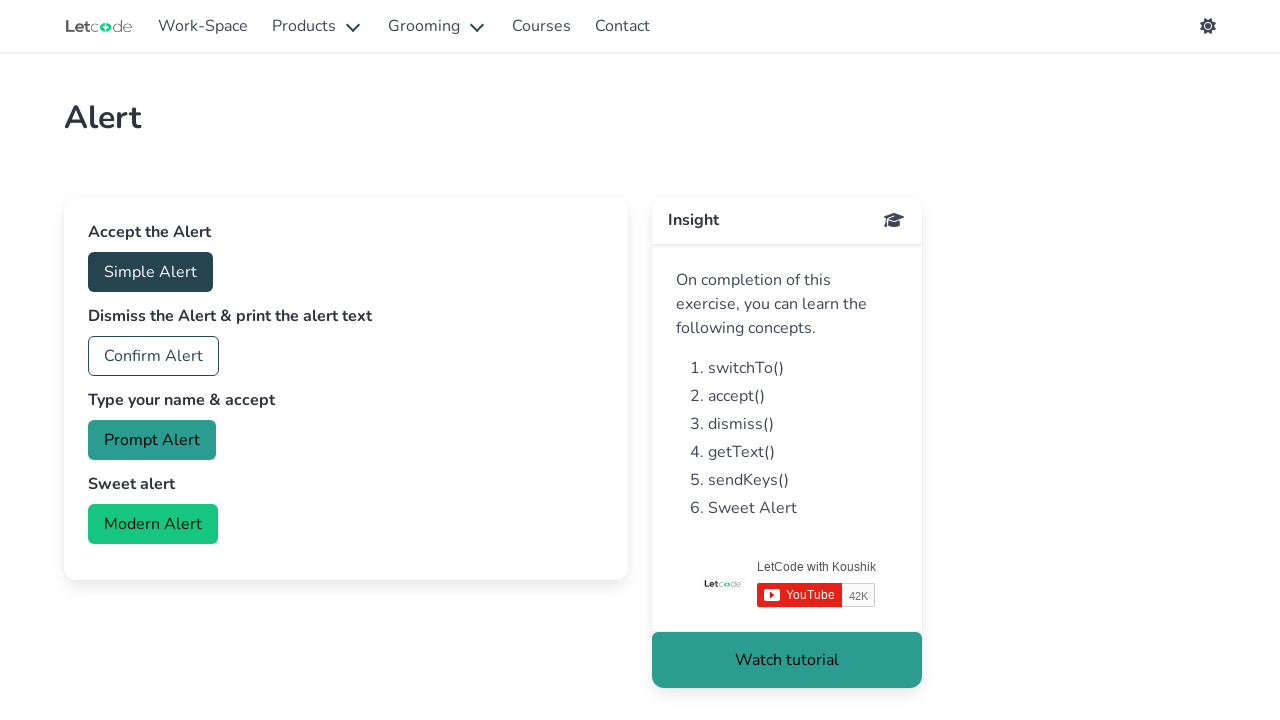

Accepted the simple alert dialog
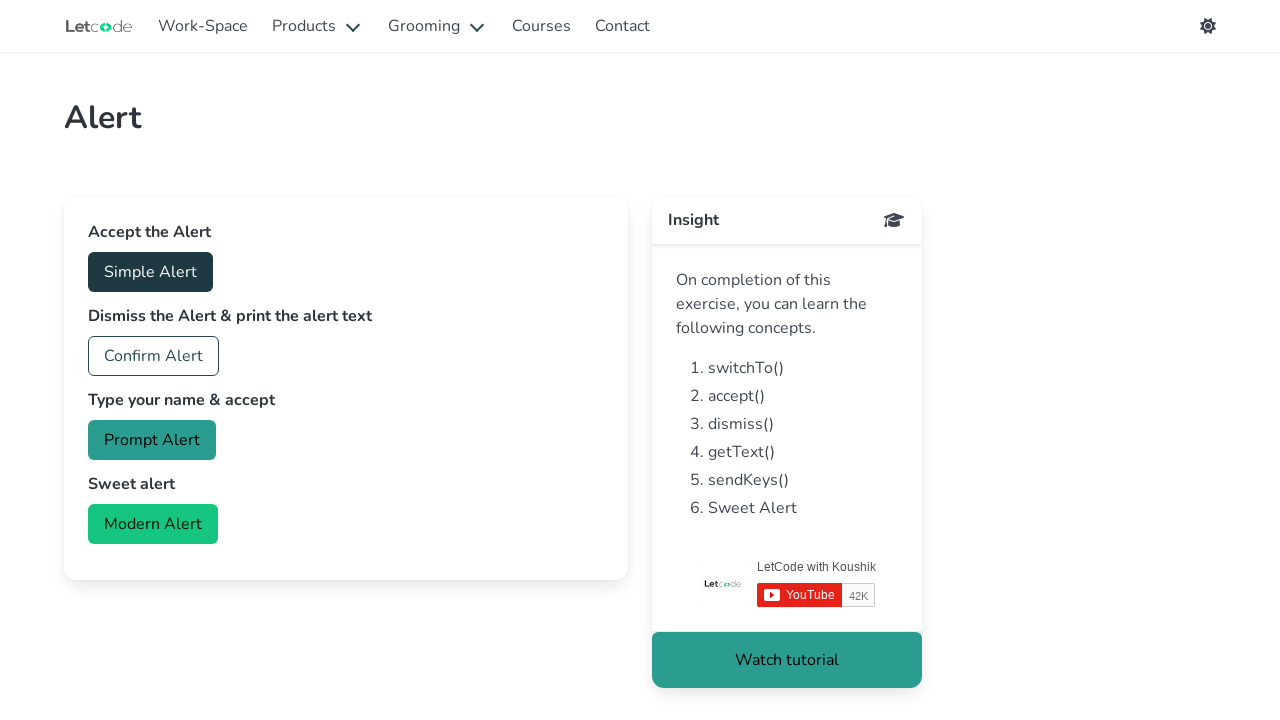

Clicked button to trigger confirmation dialog at (154, 356) on #confirm
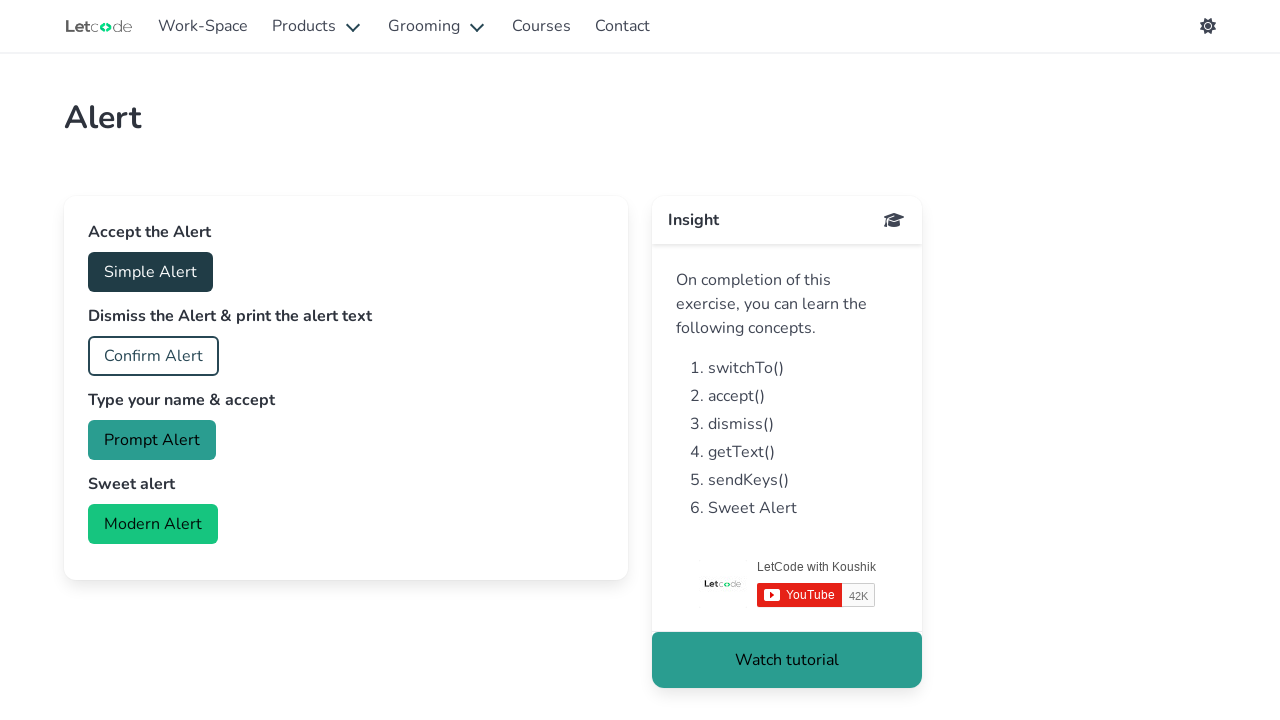

Dismissed the confirmation dialog
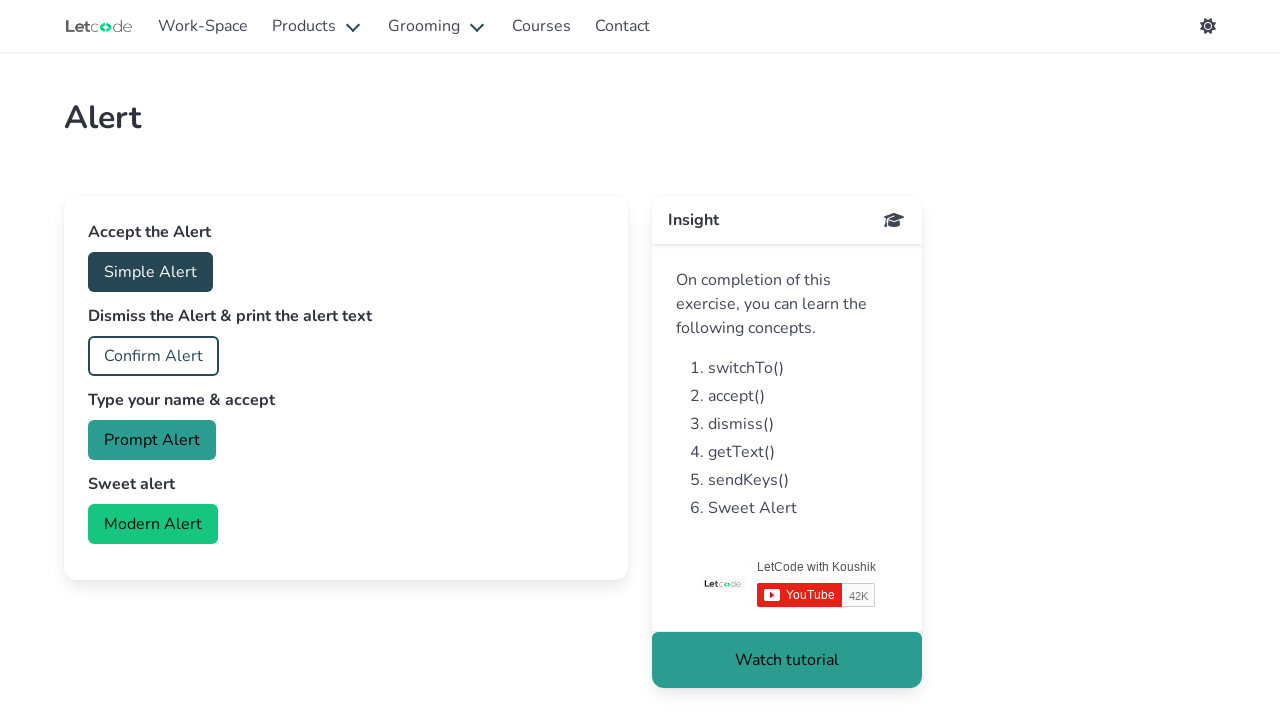

Clicked button to trigger prompt dialog at (152, 440) on #prompt
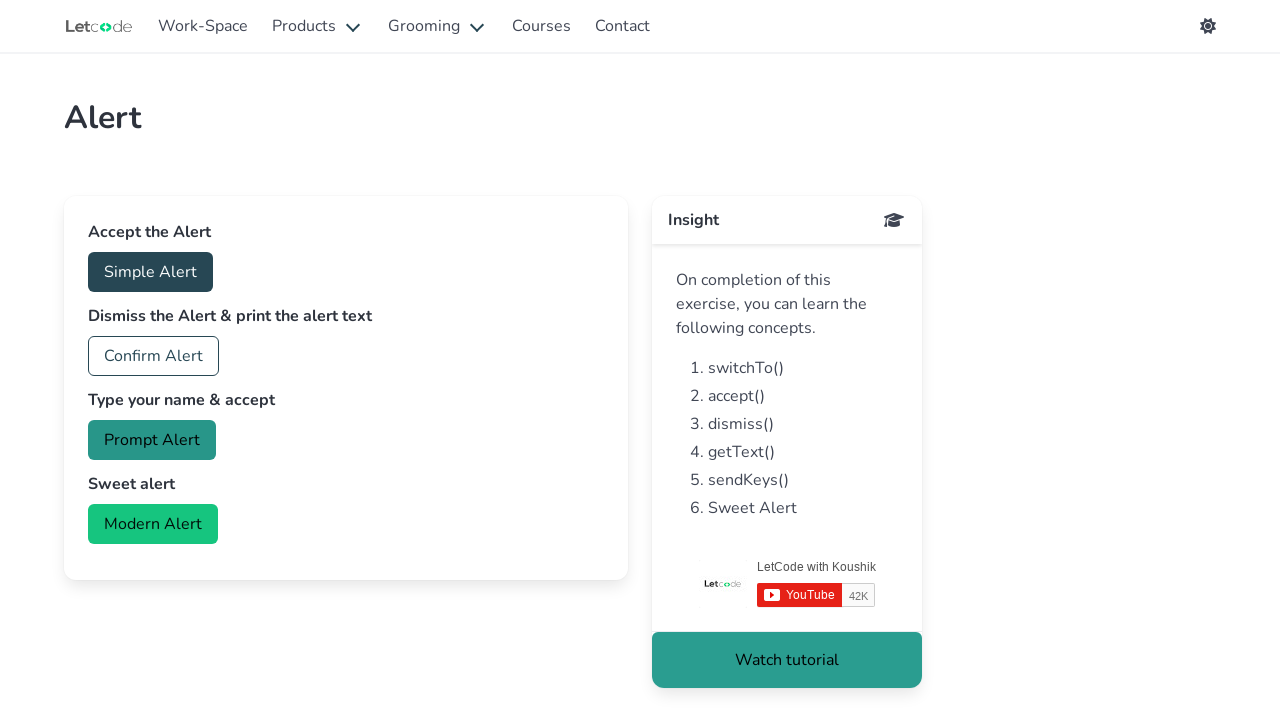

Handled prompt dialog by entering 'prem' and accepting
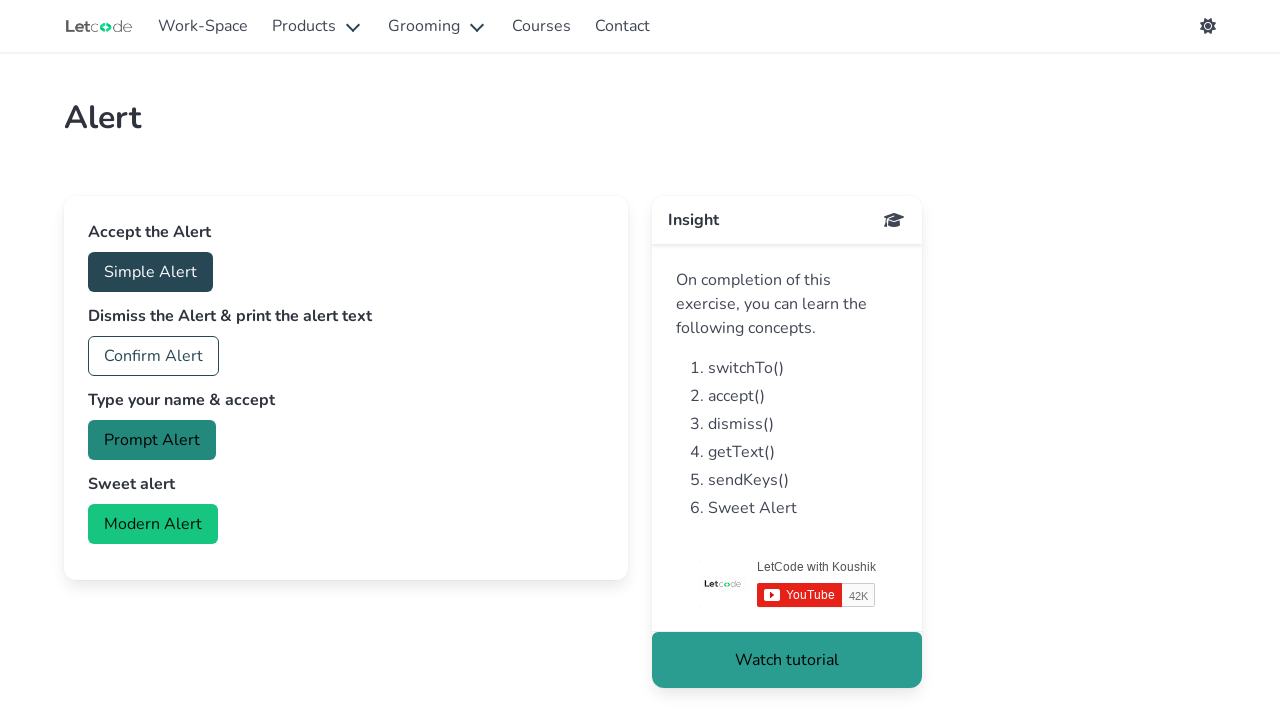

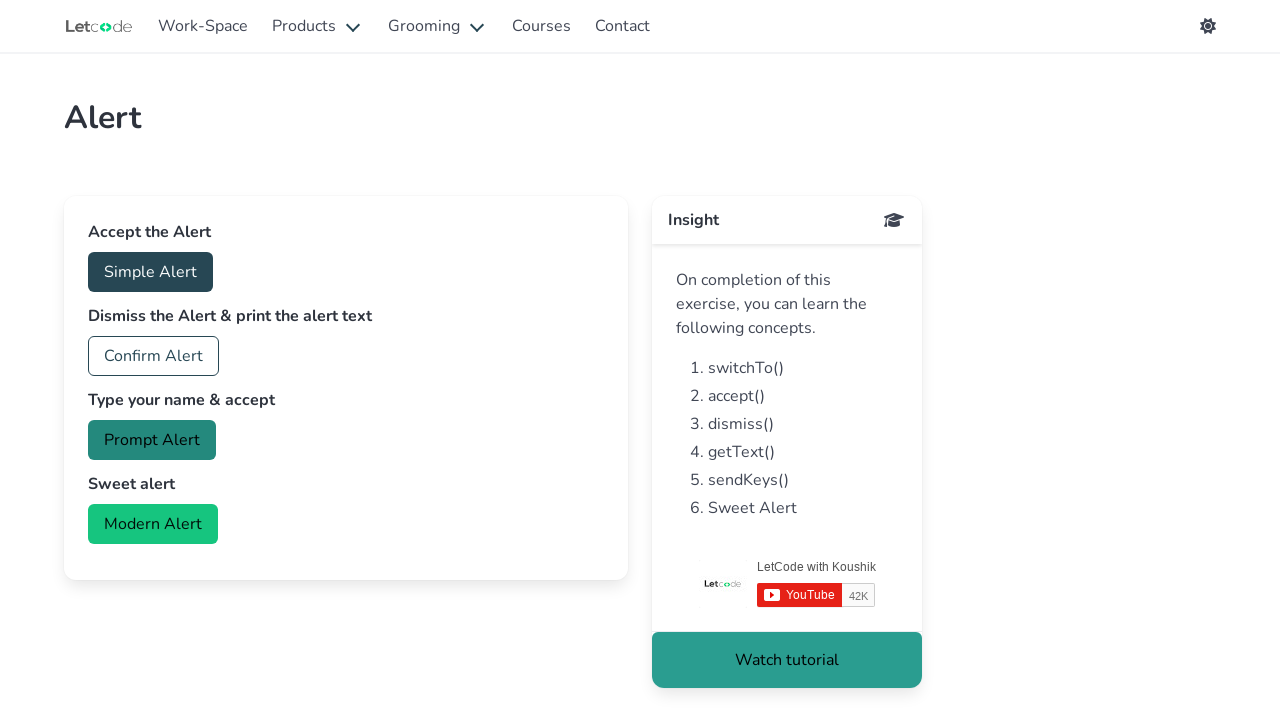